Tests a simple registration form by filling in first name, last name, email, and phone number fields, submitting the form, and handling the confirmation alert.

Starting URL: https://v1.training-support.net/selenium/simple-form

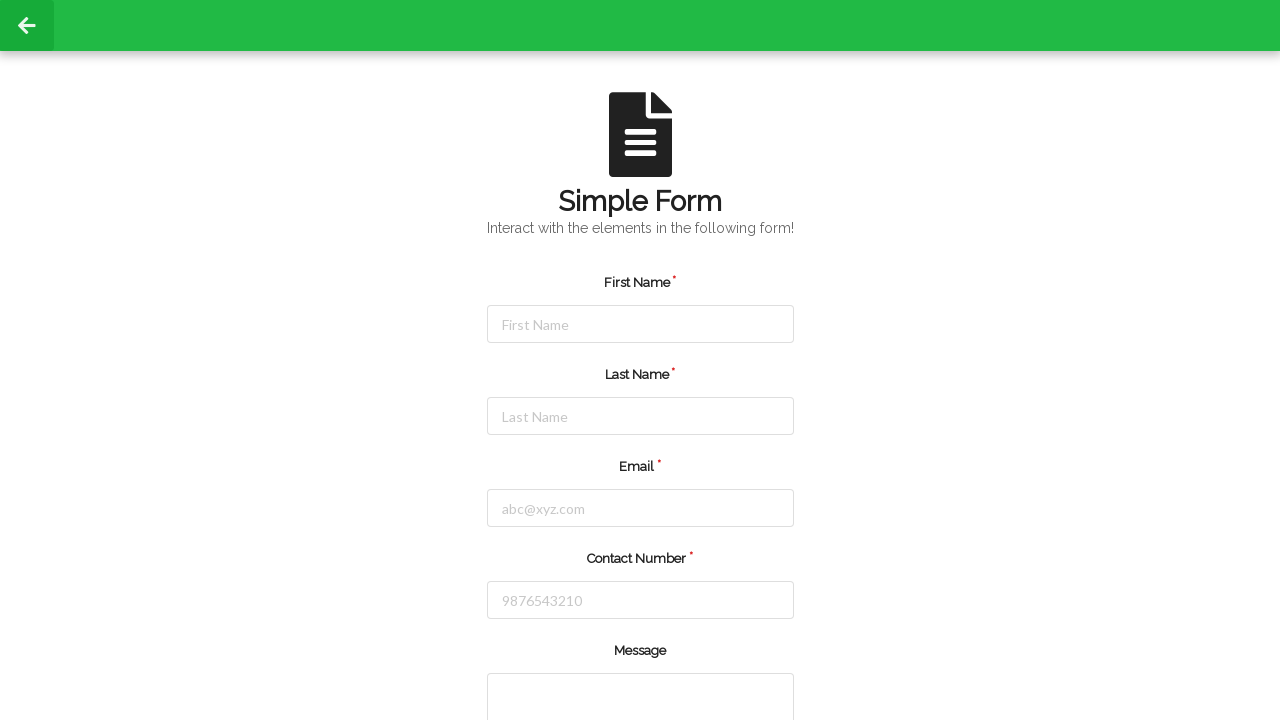

Filled in first name field with 'Michael' on #firstName
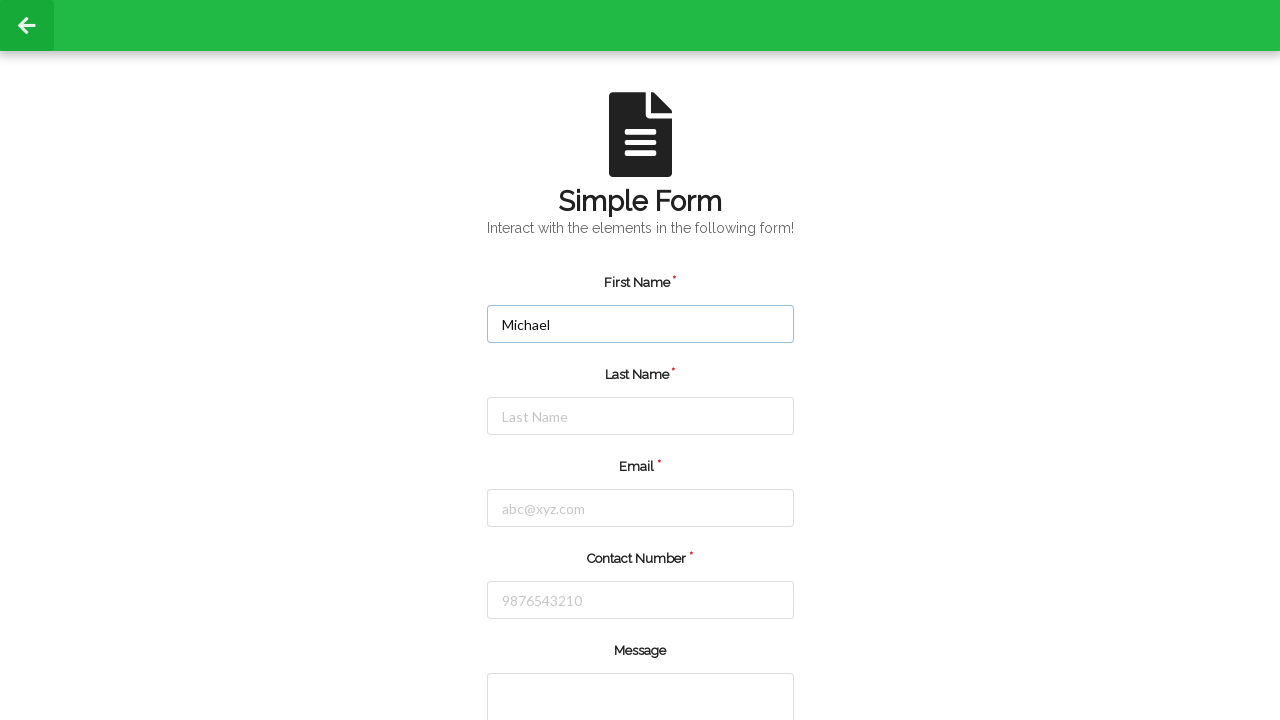

Filled in last name field with 'Johnson' on #lastName
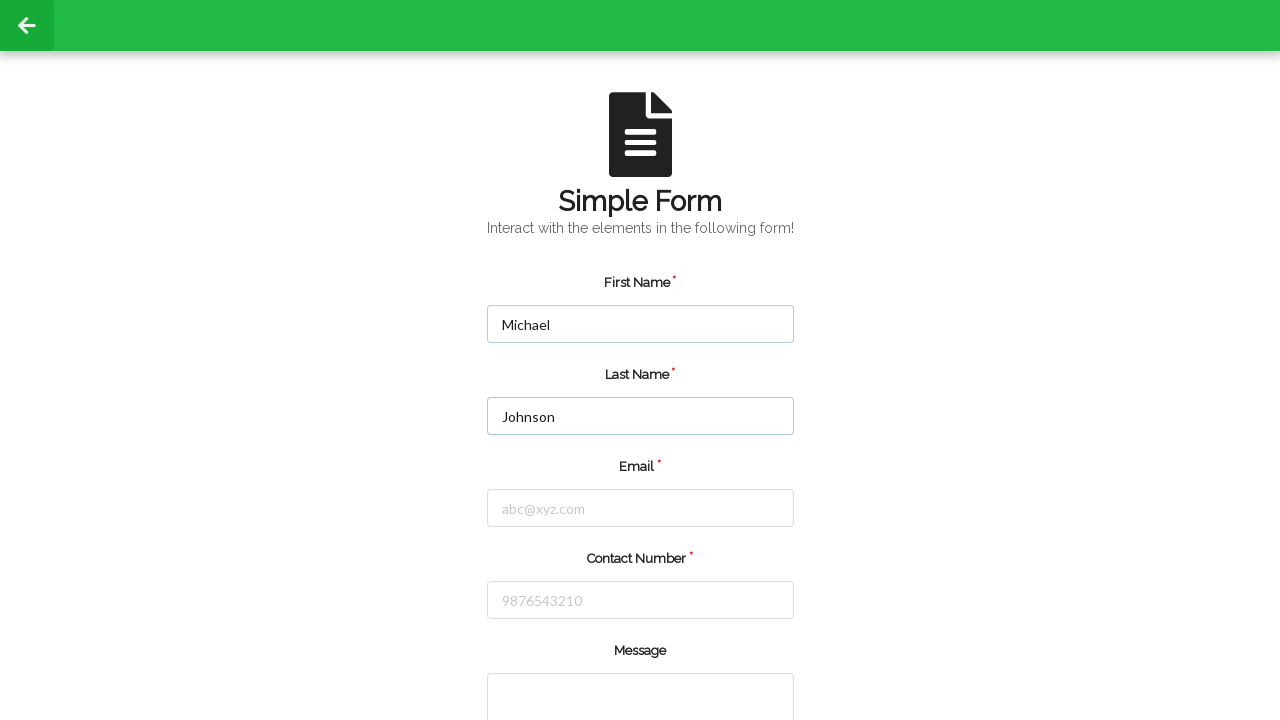

Filled in email field with 'michael.johnson@example.com' on #email
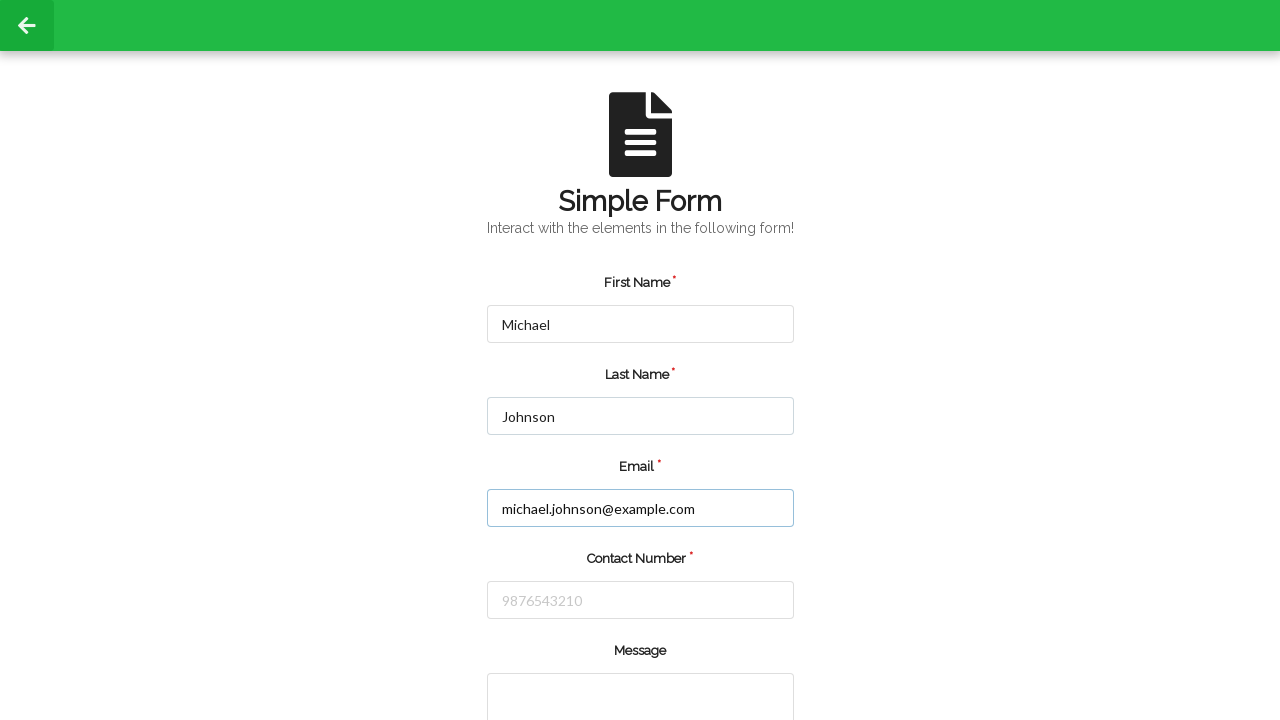

Filled in phone number field with '5551234567' on #number
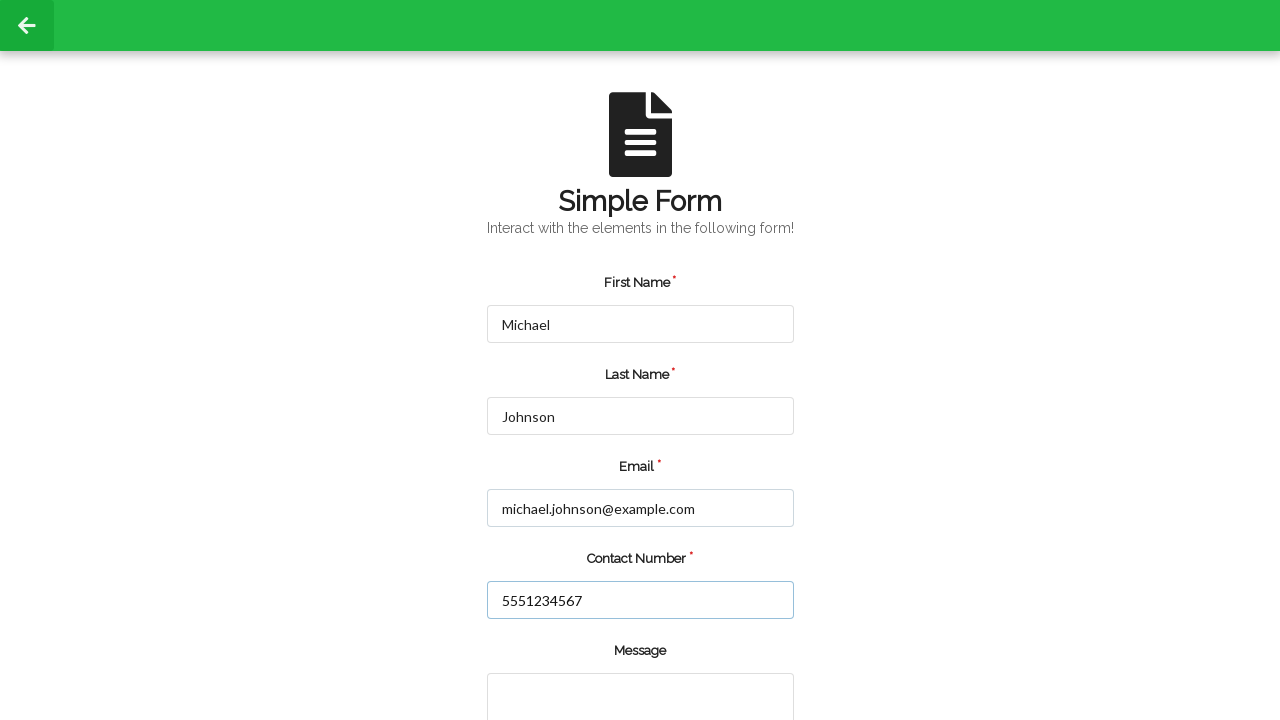

Clicked the green submit button at (558, 660) on input.green
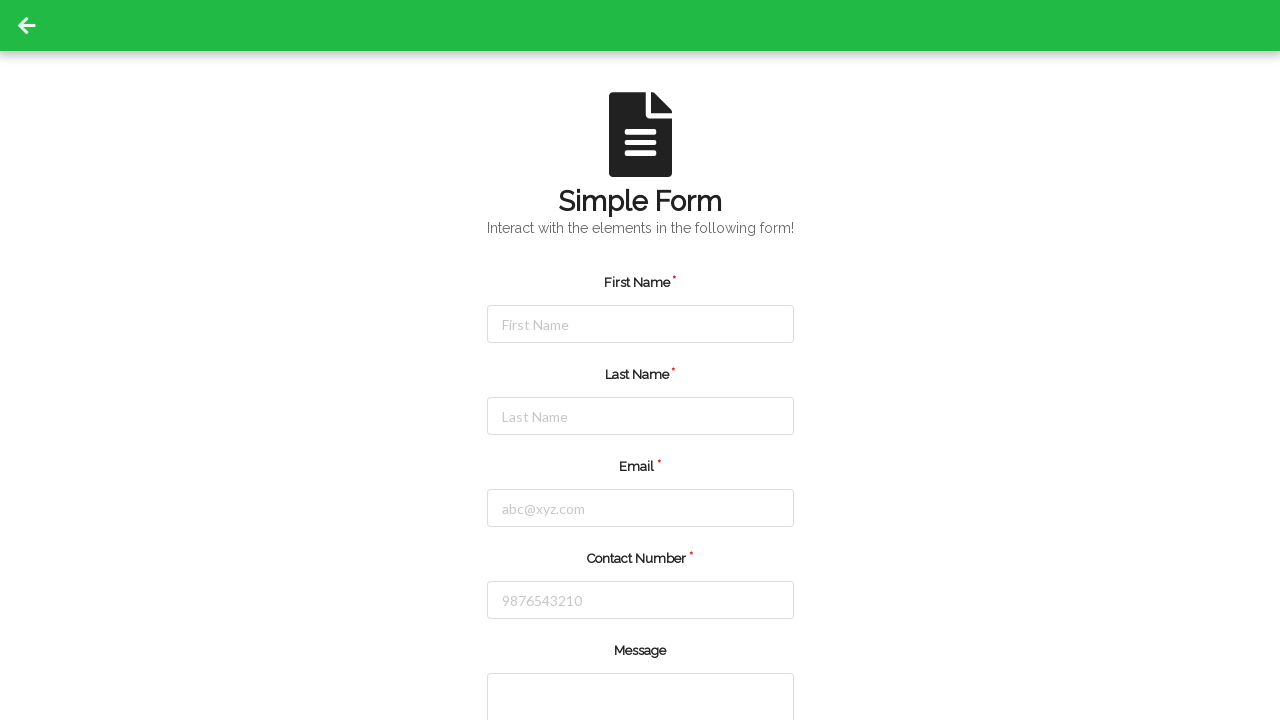

Set up dialog handler to accept alerts
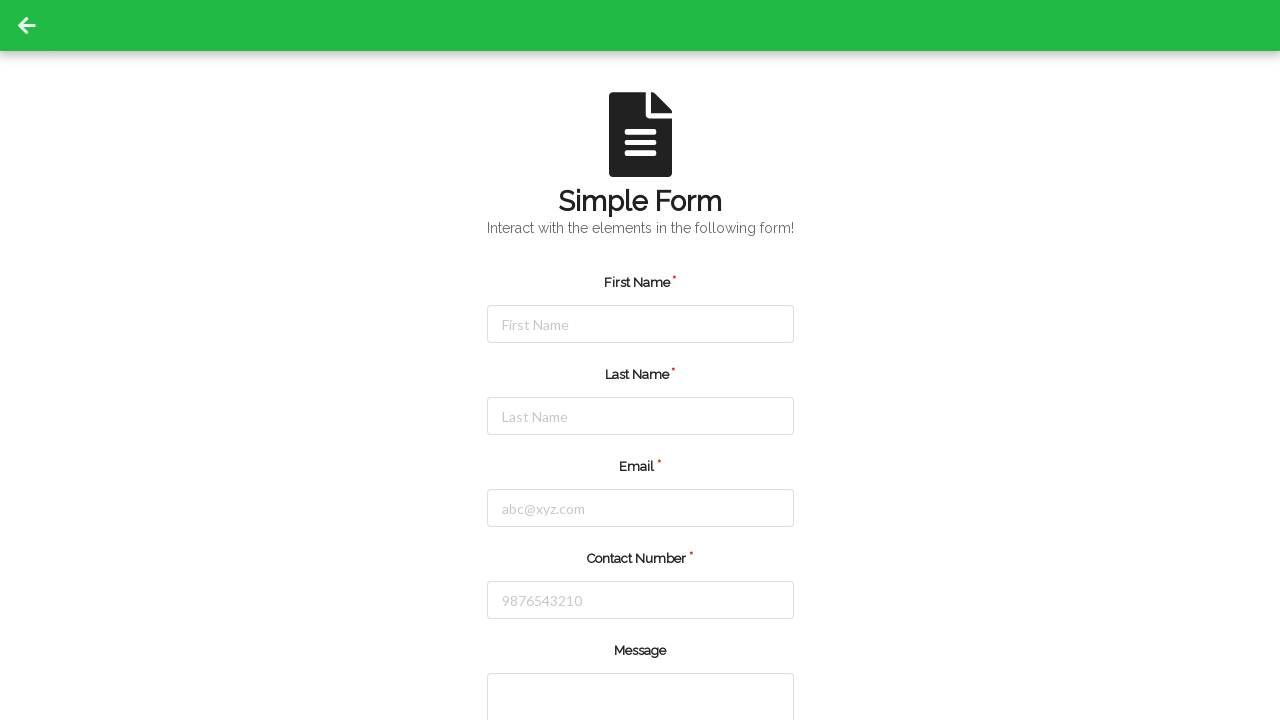

Waited 1 second for confirmation alert
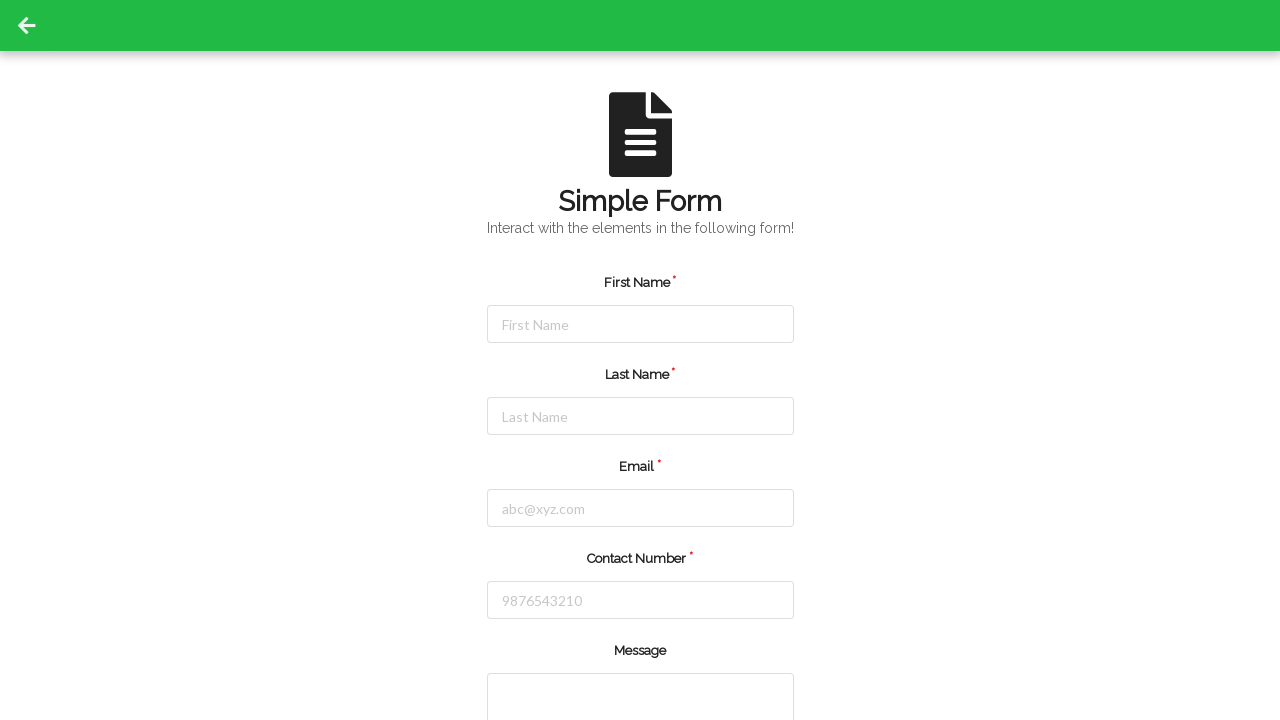

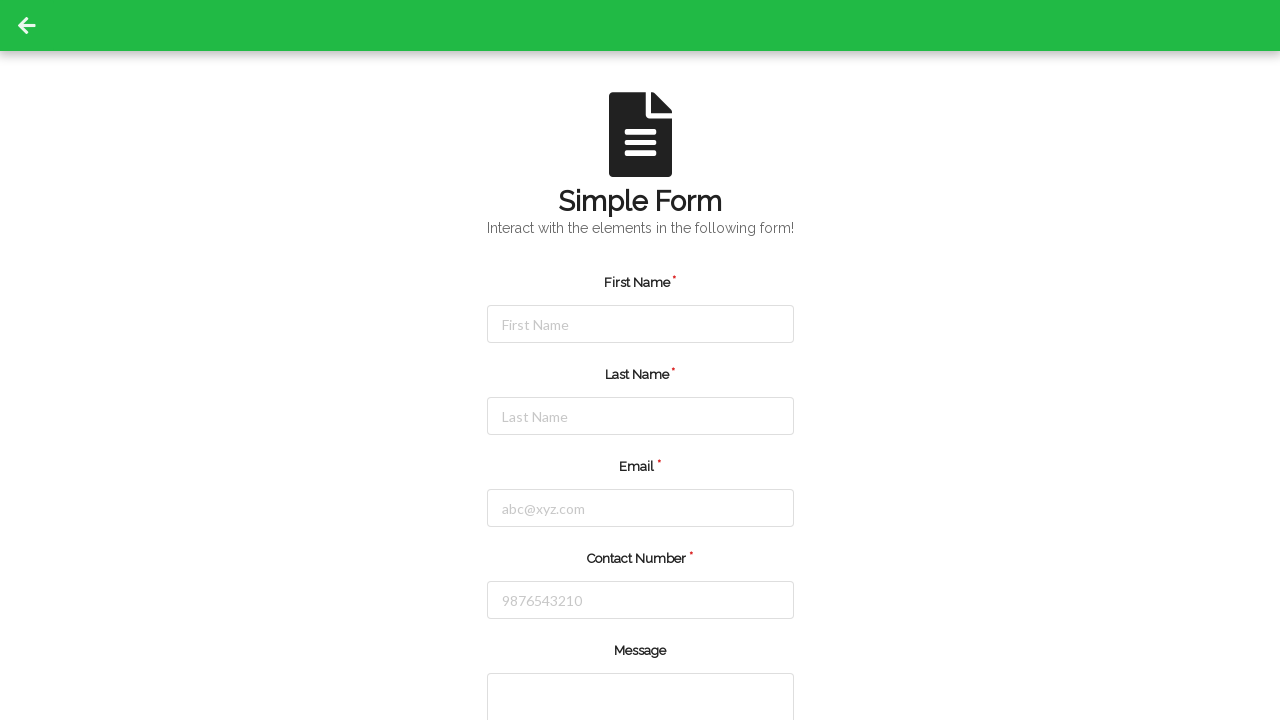